Tests a flight booking form by selecting trip type, origin/destination cities, departure date, passenger count, currency, and submitting the search

Starting URL: https://rahulshettyacademy.com/dropdownsPractise/

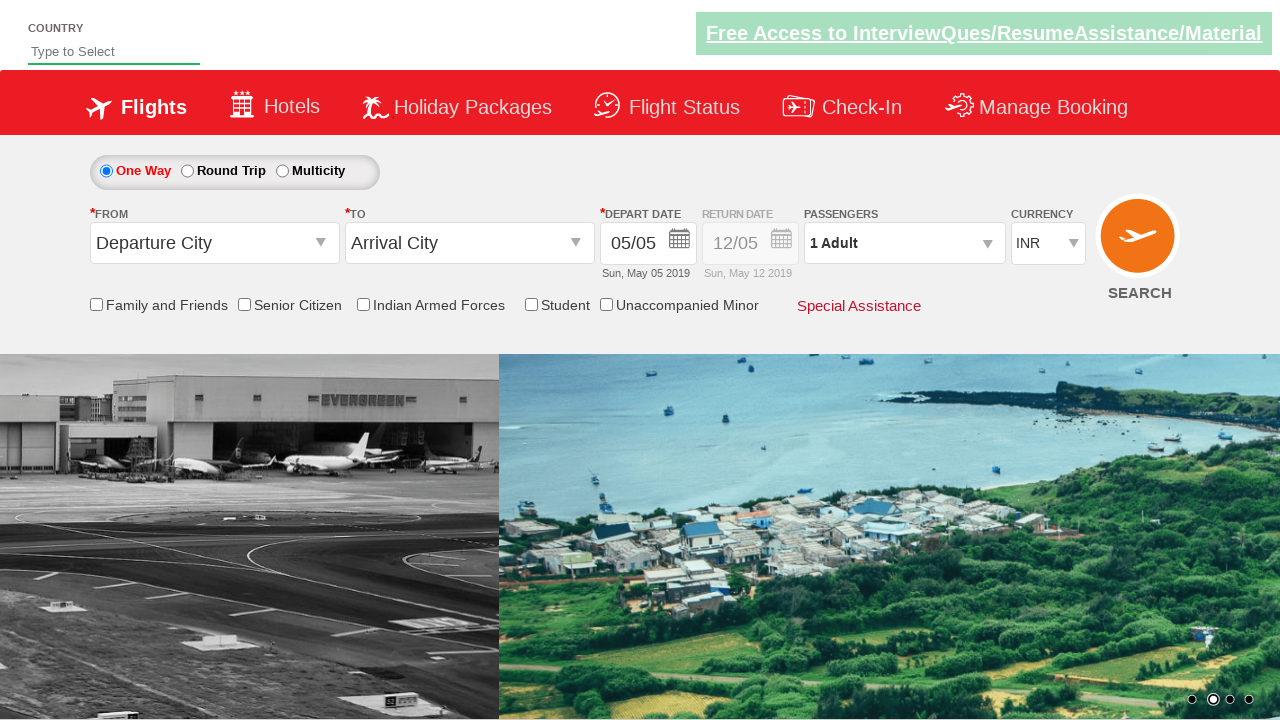

Clicked on Round Trip radio button at (187, 171) on xpath=//input[@id='ctl00_mainContent_rbtnl_Trip_1']
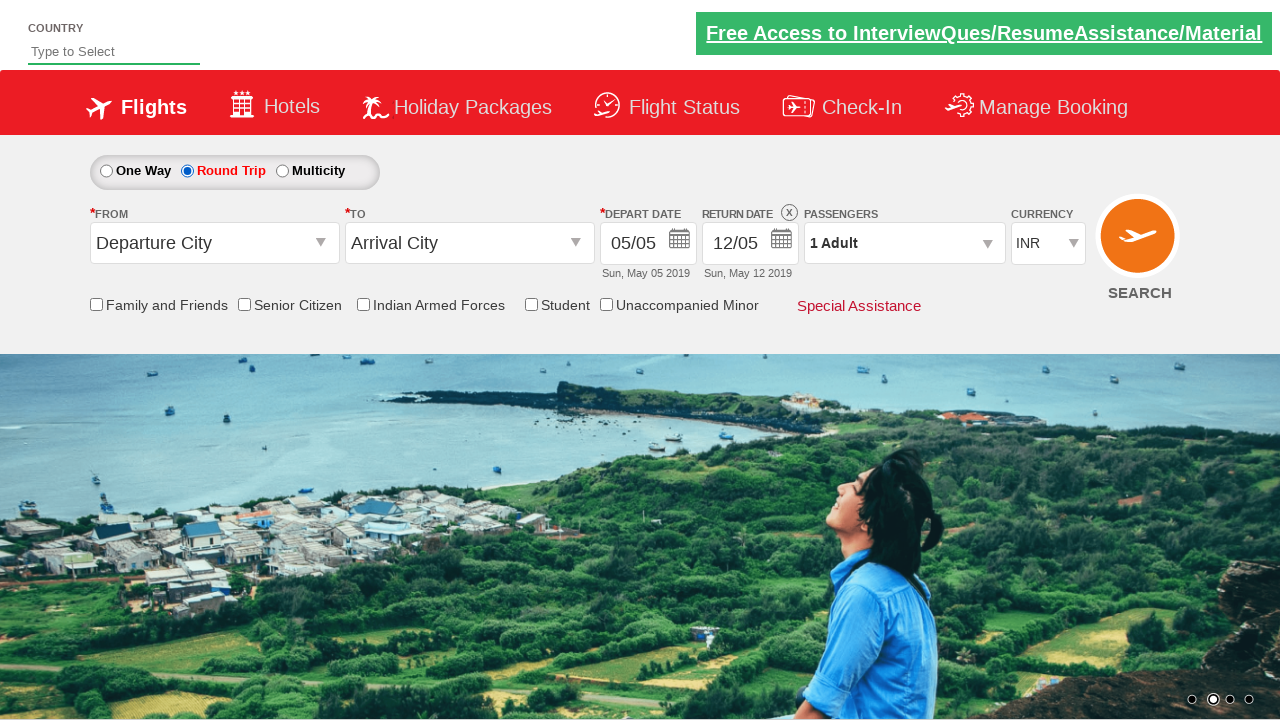

Clicked on One Way radio button at (106, 171) on #ctl00_mainContent_rbtnl_Trip_0
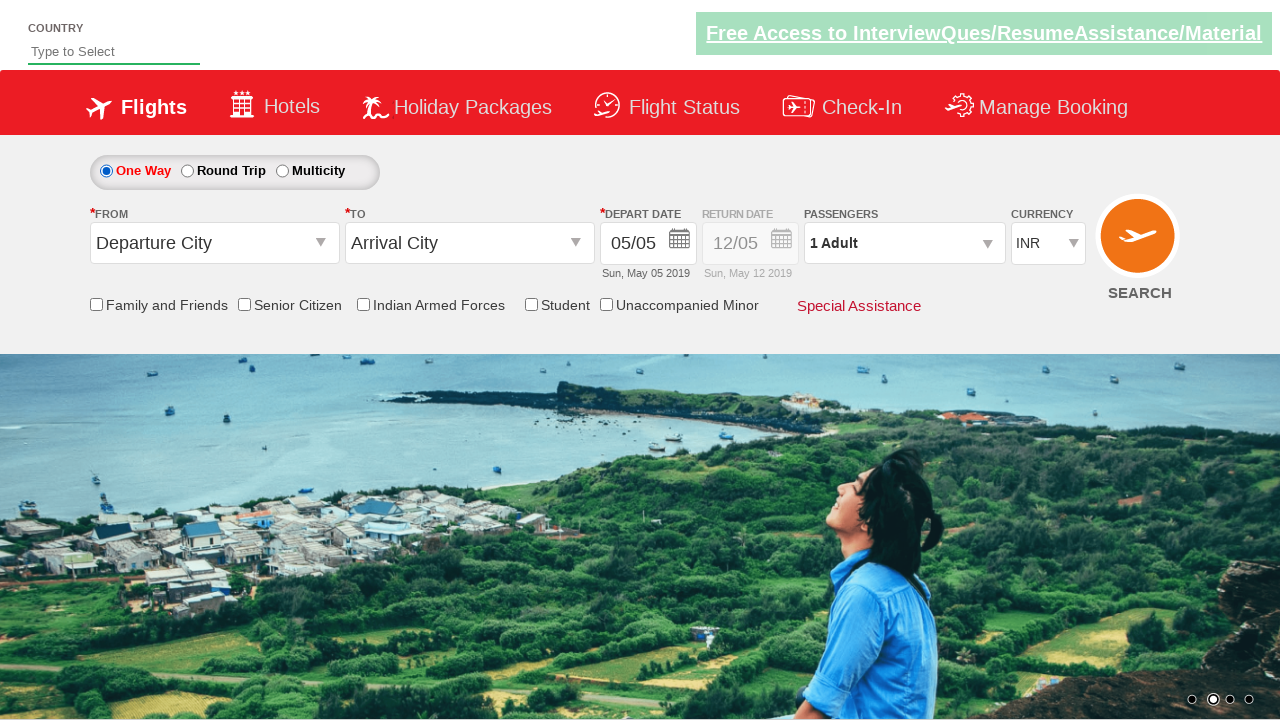

Clicked on origin station dropdown at (214, 243) on #ctl00_mainContent_ddl_originStation1_CTXT
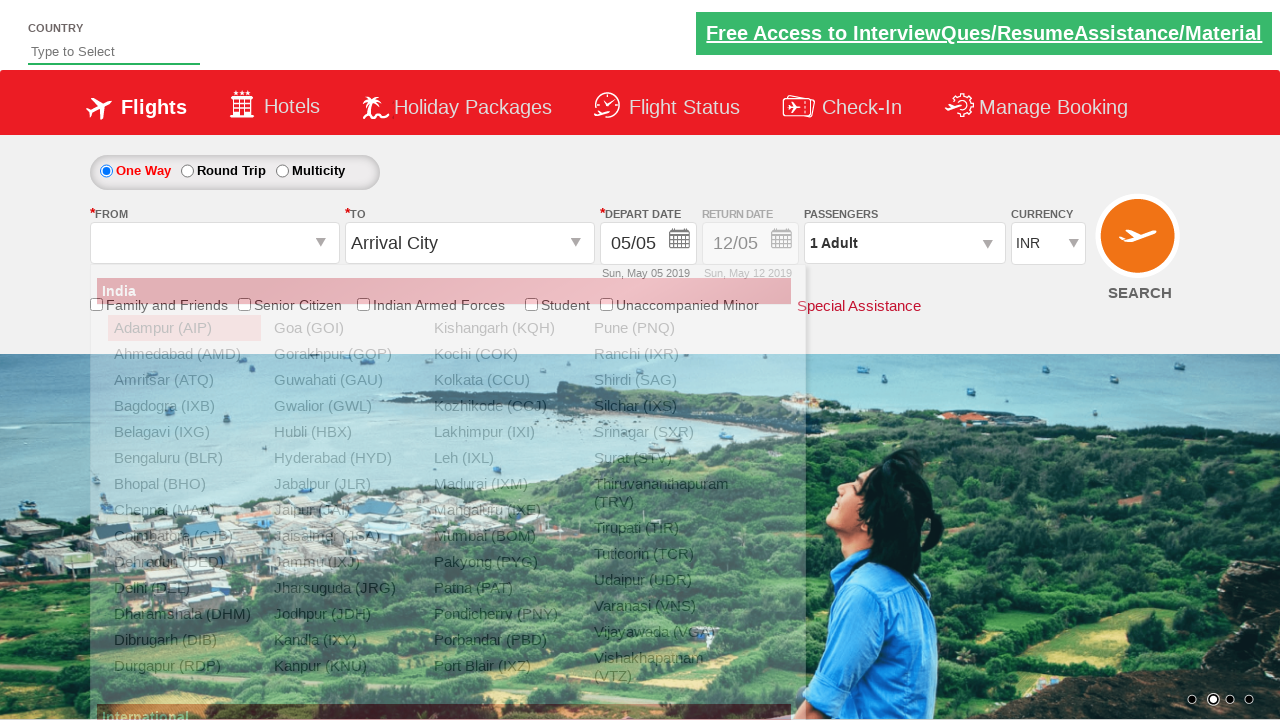

Selected Bangalore (BLR) as origin city at (184, 458) on xpath=//a[@value='BLR']
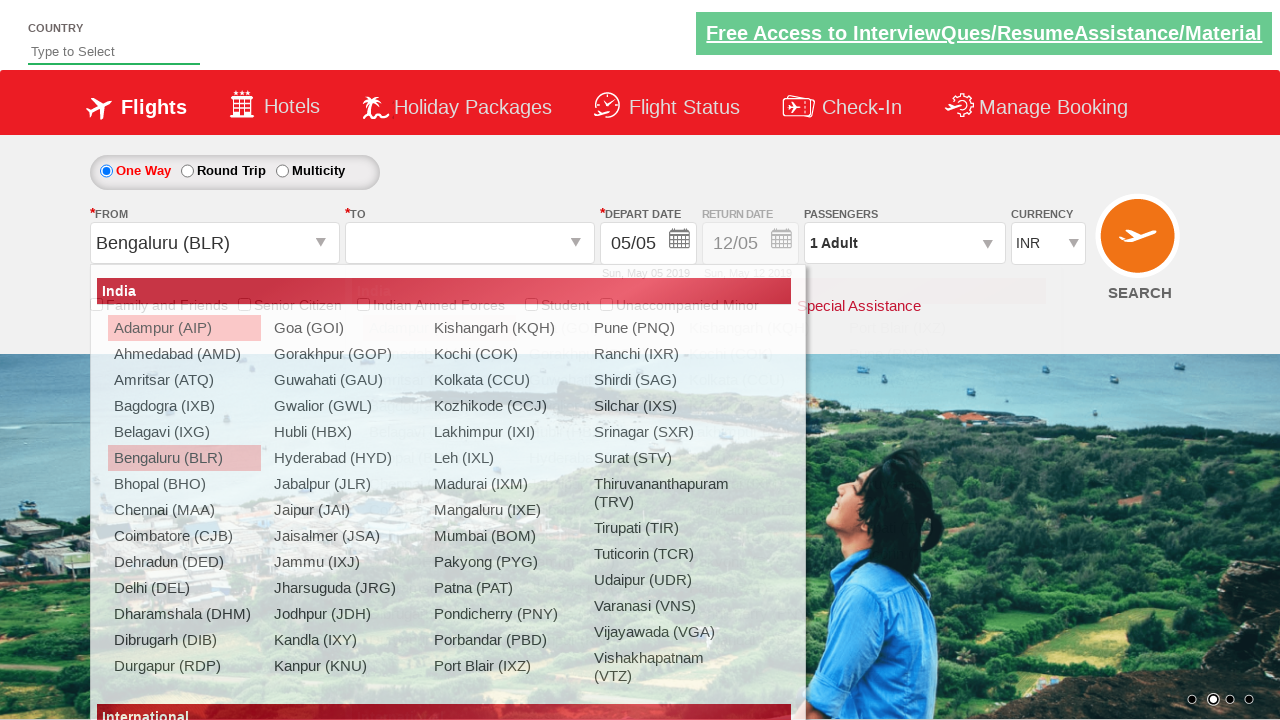

Selected Chennai (MAA) as destination city at (439, 484) on (//a[@value='MAA'])[2]
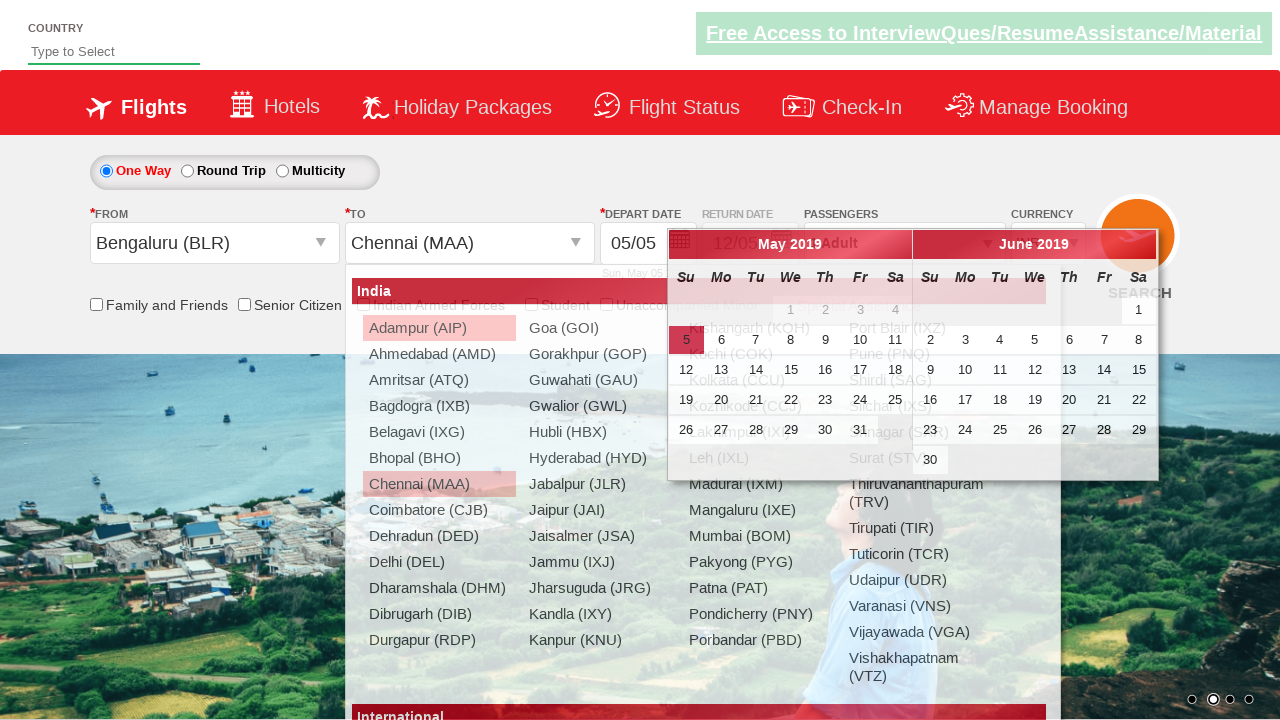

Selected departure date from calendar at (825, 400) on xpath=//body[1]/div[1]/div[1]/table[1]/tbody[1]/tr[4]/td[5]/a[1]
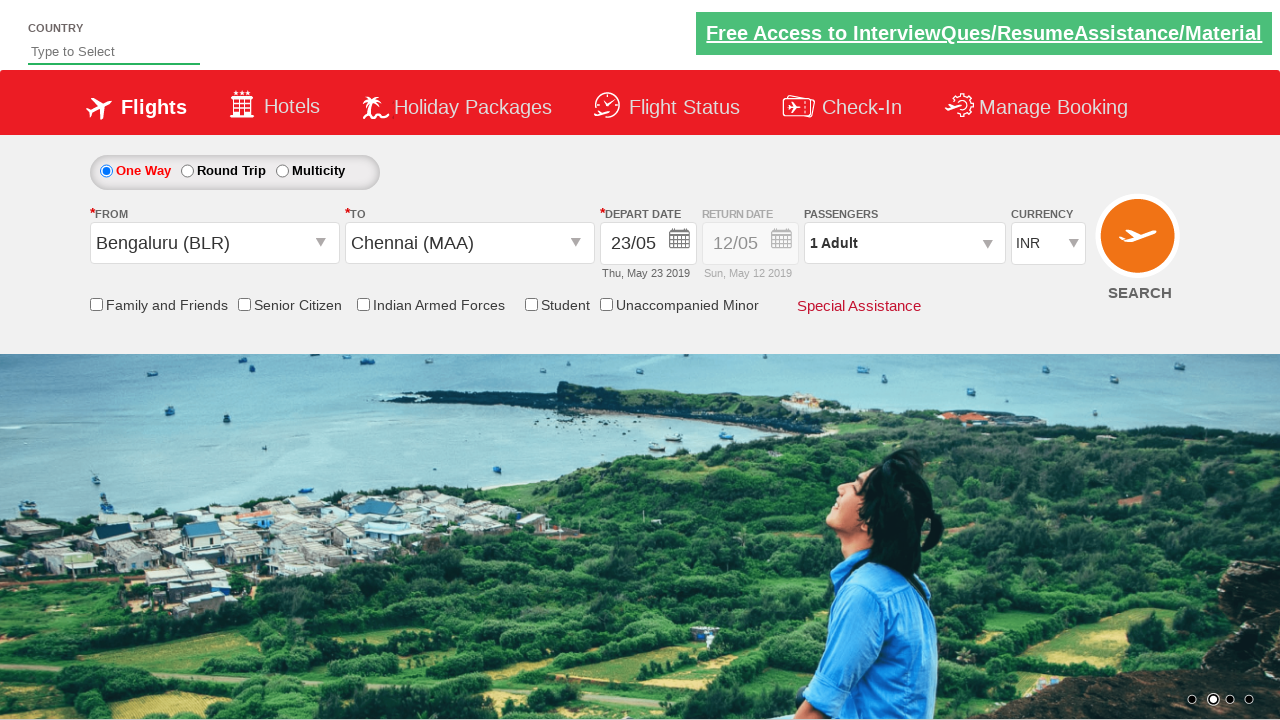

Clicked on passenger information dropdown at (904, 243) on #divpaxinfo
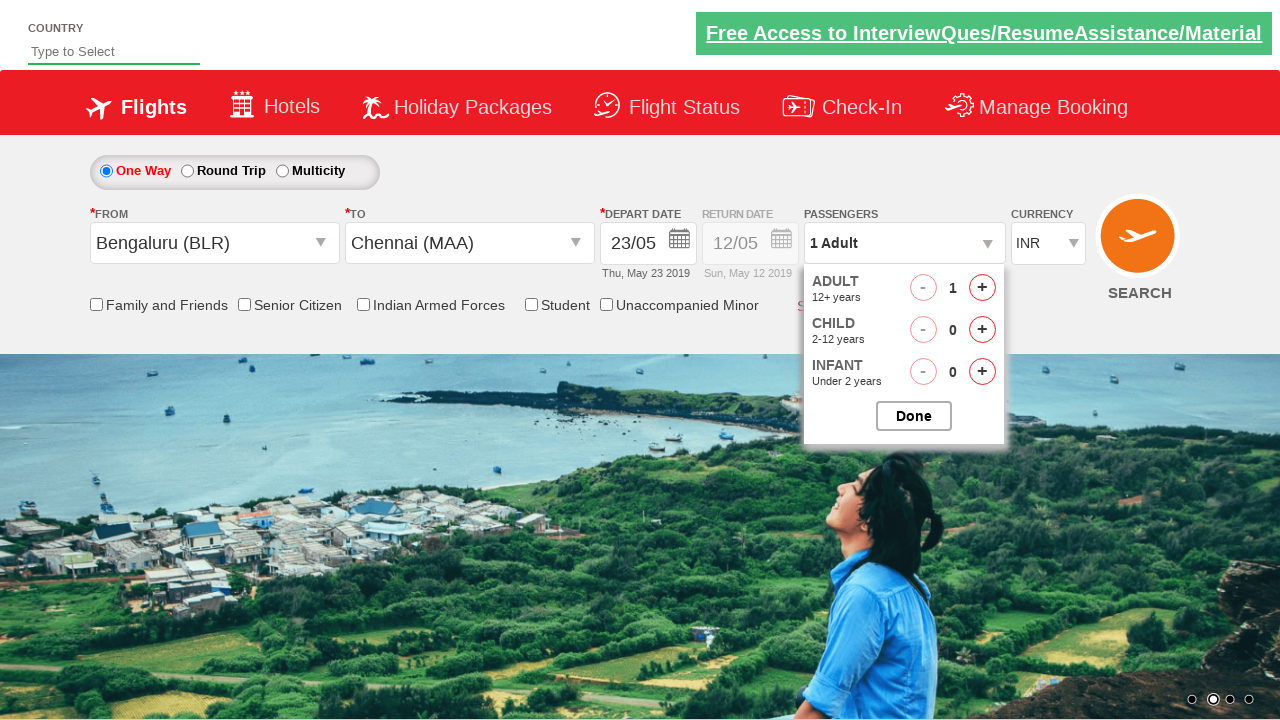

Incremented adult passenger count (passenger 1) at (982, 288) on #hrefIncAdt
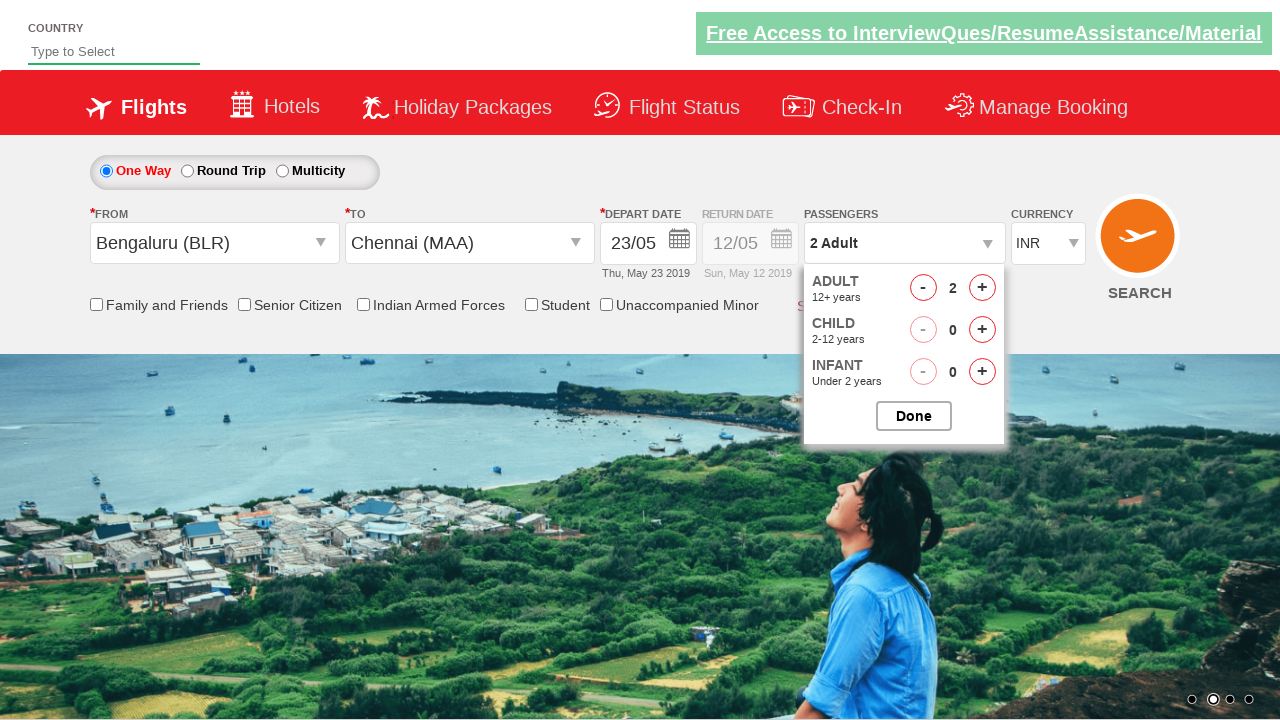

Incremented adult passenger count (passenger 2) at (982, 288) on #hrefIncAdt
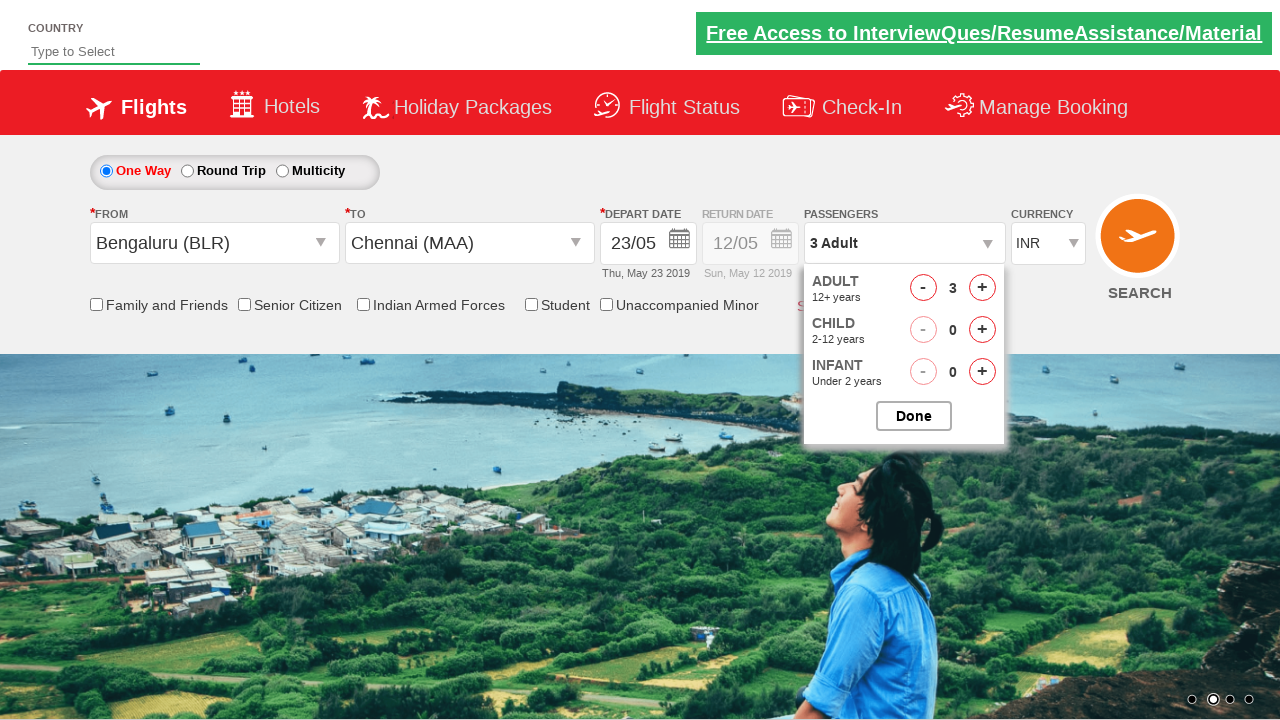

Incremented adult passenger count (passenger 3) at (982, 288) on #hrefIncAdt
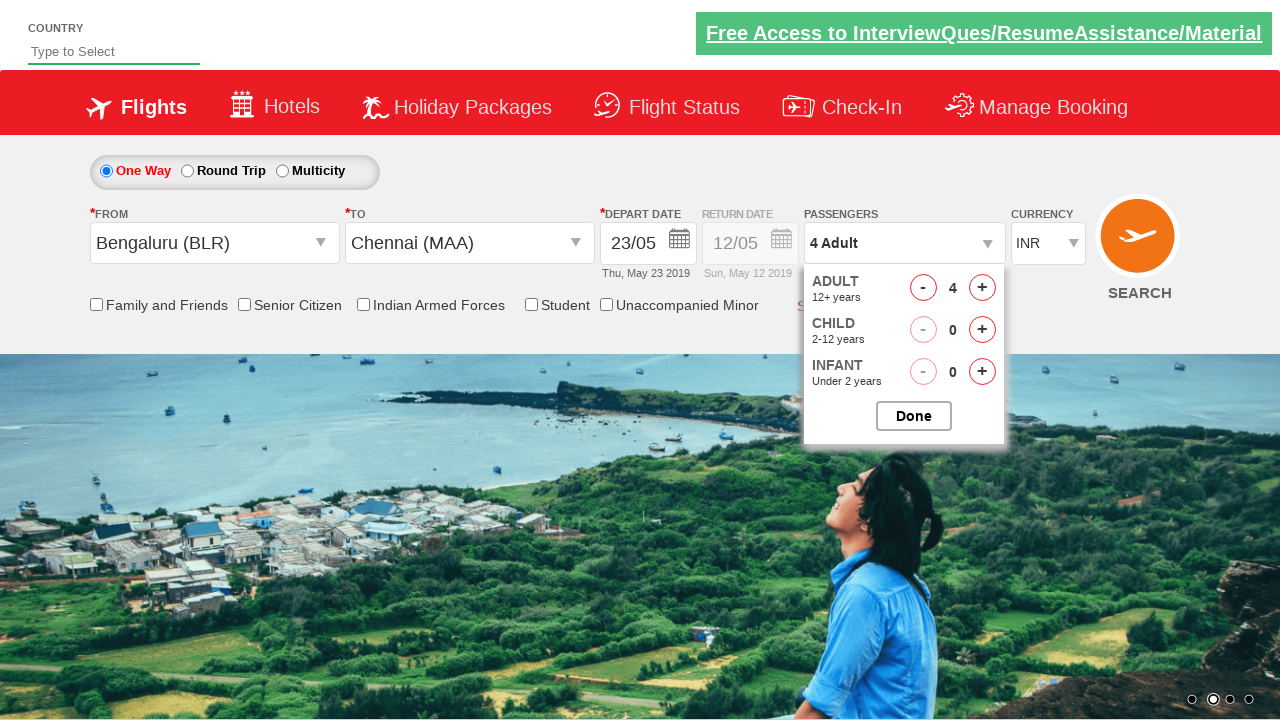

Incremented adult passenger count (passenger 4) at (982, 288) on #hrefIncAdt
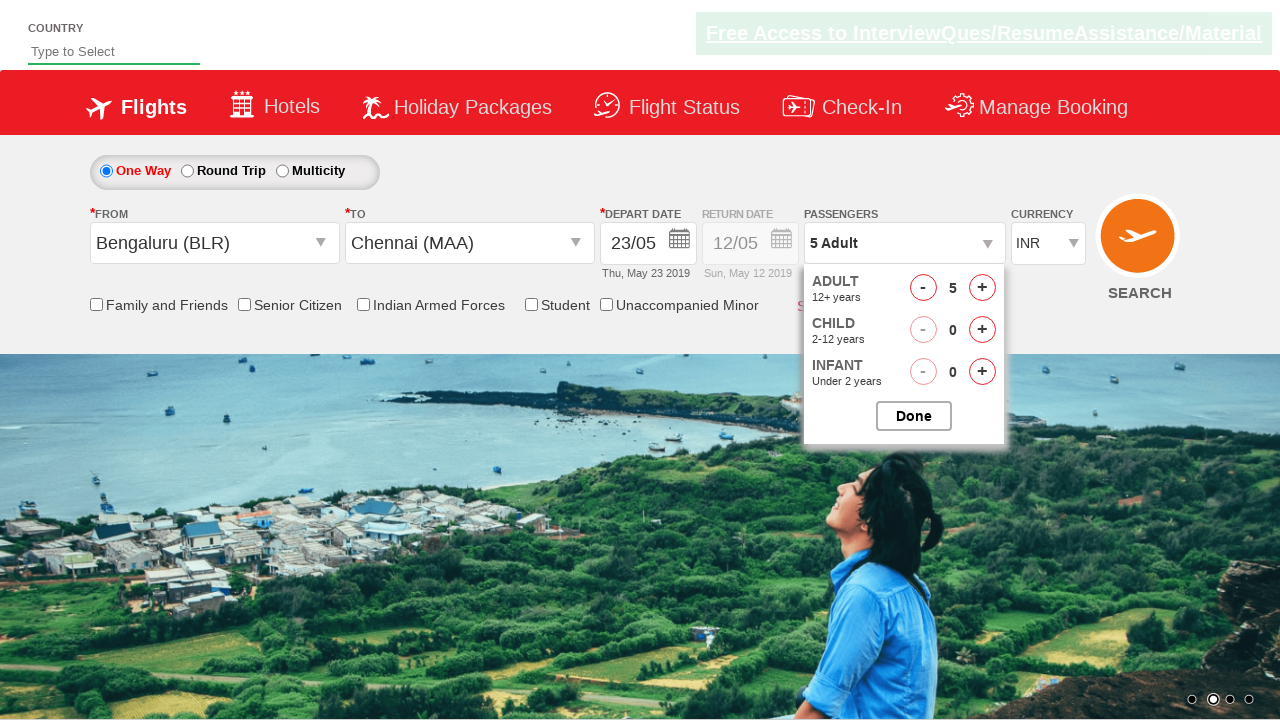

Closed passenger selection dialog at (914, 416) on #btnclosepaxoption
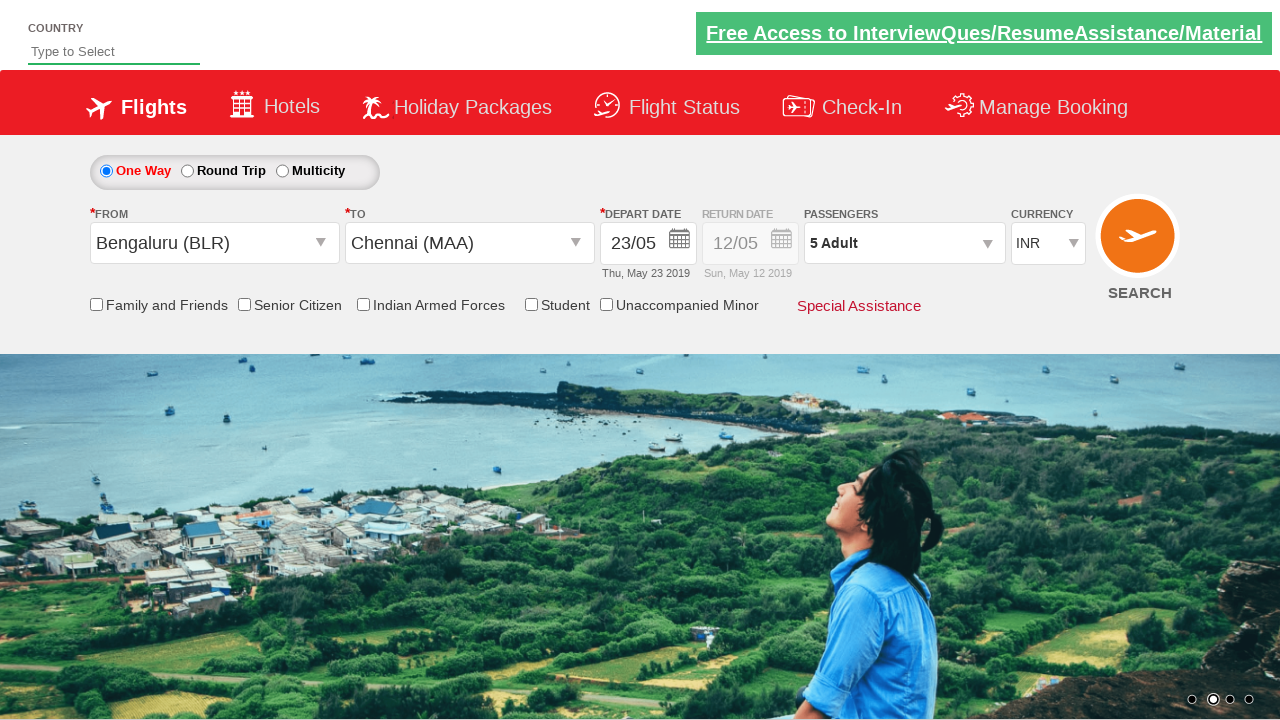

Selected currency from dropdown (index 3) on #ctl00_mainContent_DropDownListCurrency
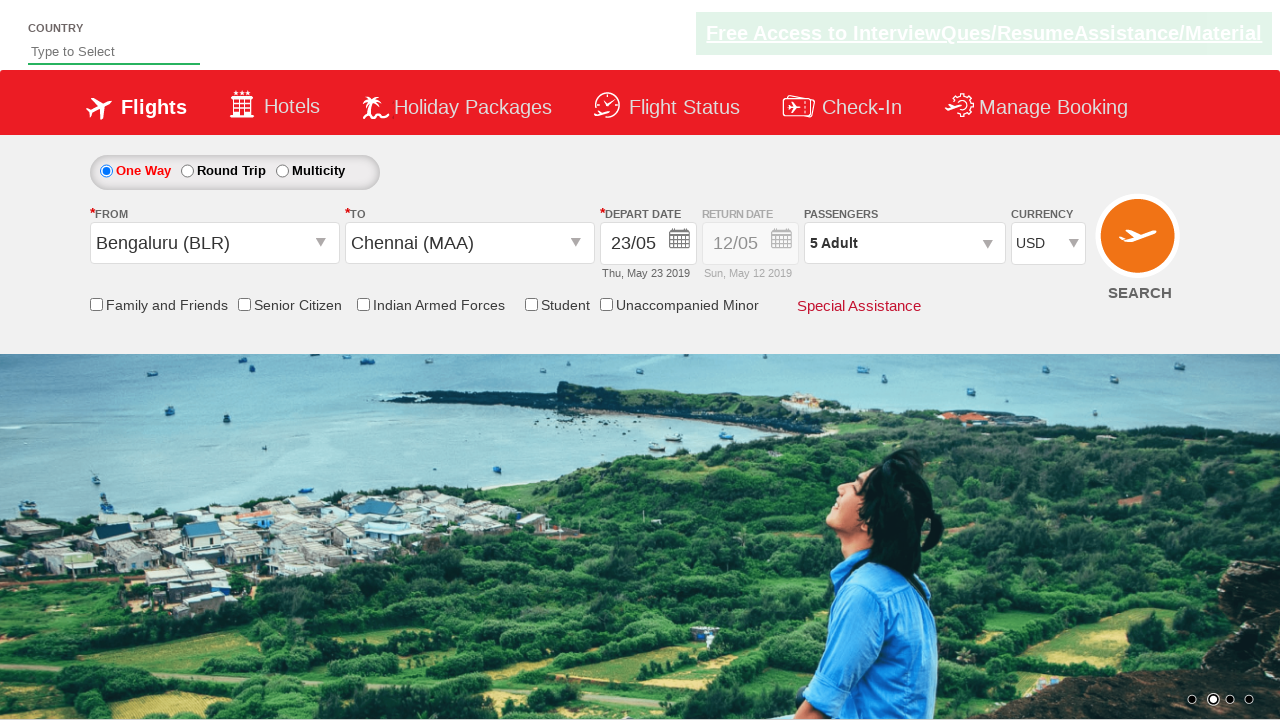

Clicked Find Flights button to submit search at (1140, 245) on #ctl00_mainContent_btn_FindFlights
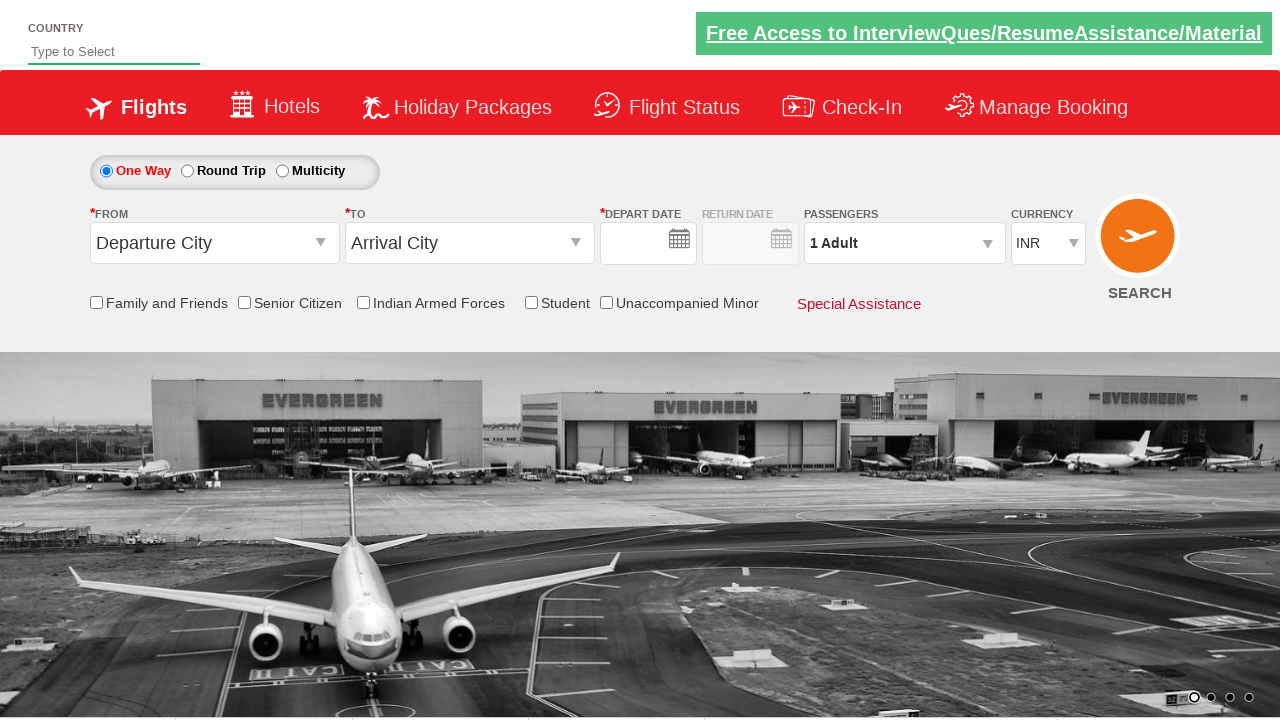

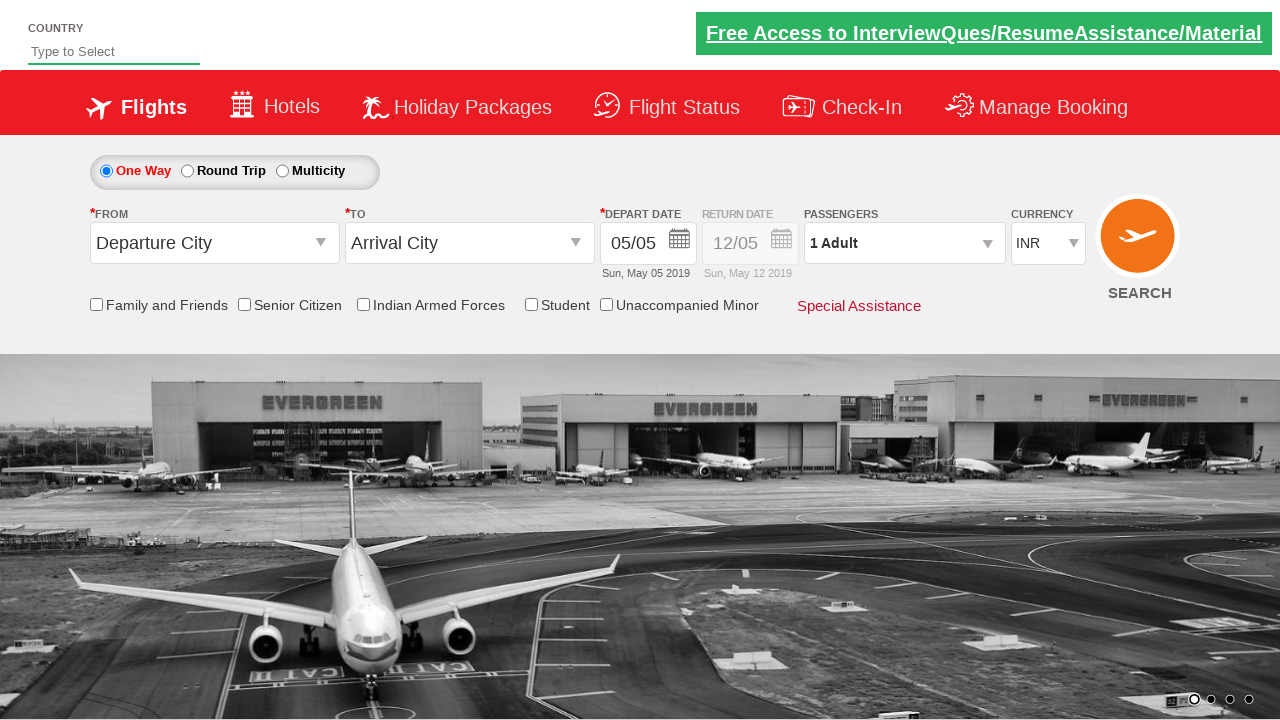